Tests checkbox interaction by finding all checkboxes on a test automation practice page and clicking the third checkbox in the list.

Starting URL: https://testautomationpractice.blogspot.com/

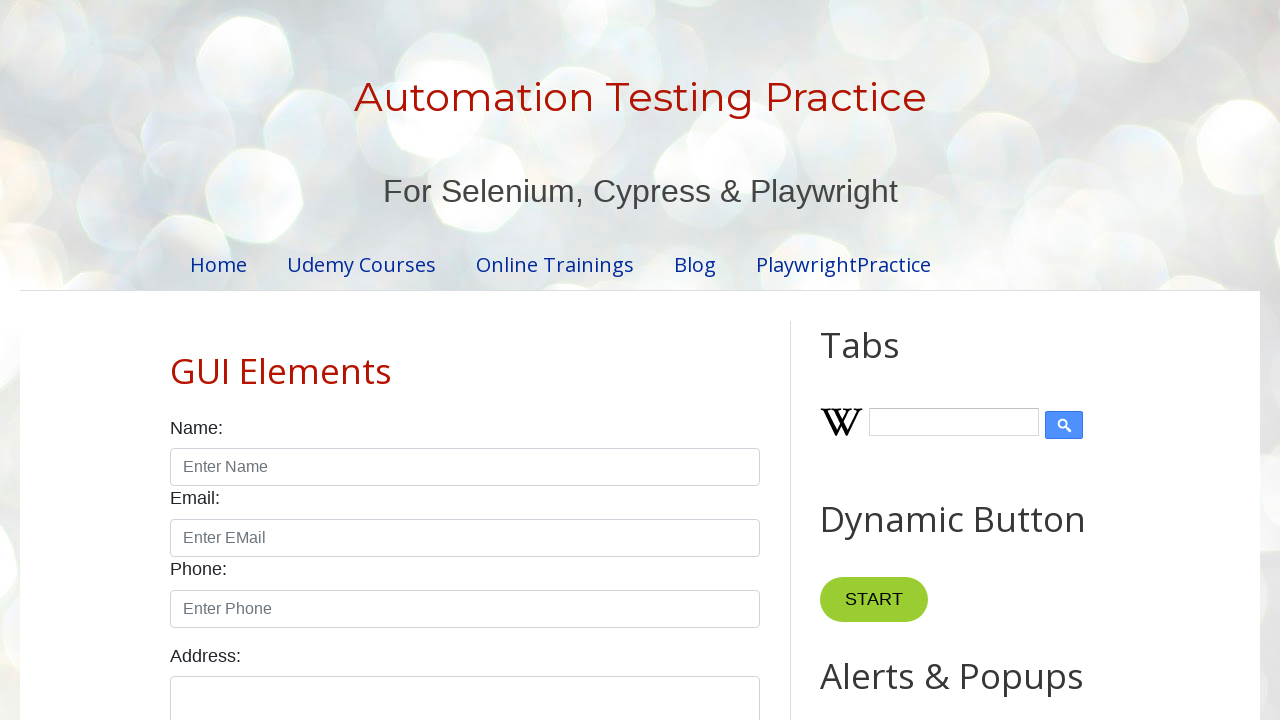

Waited for checkboxes to be present on the page
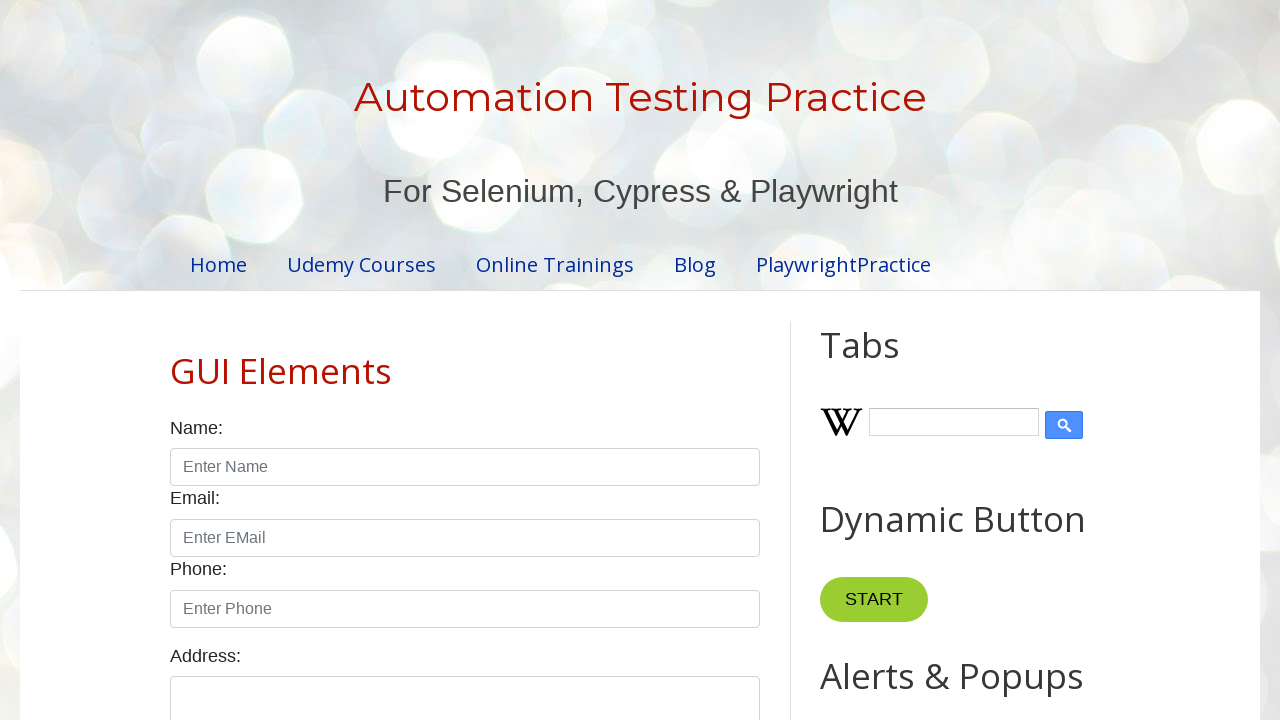

Located all checkboxes on the page
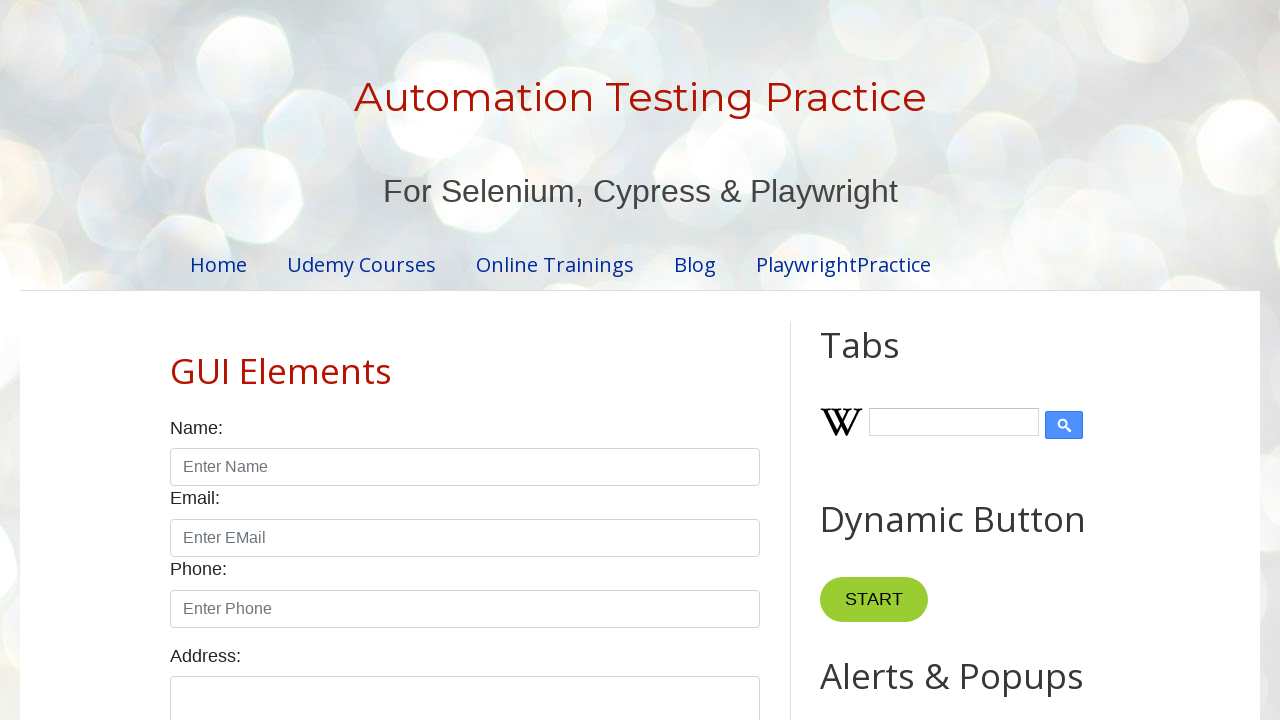

Clicked the third checkbox in the list at (372, 360) on input.form-check-input[type='checkbox'] >> nth=2
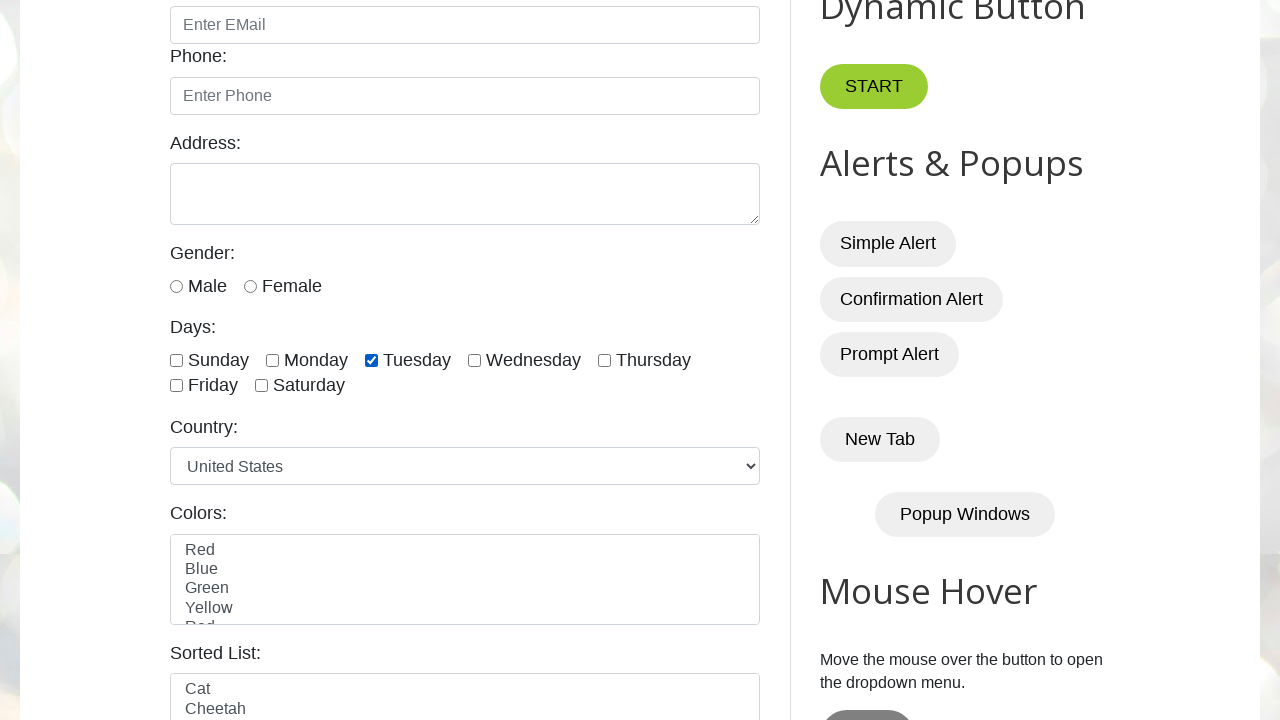

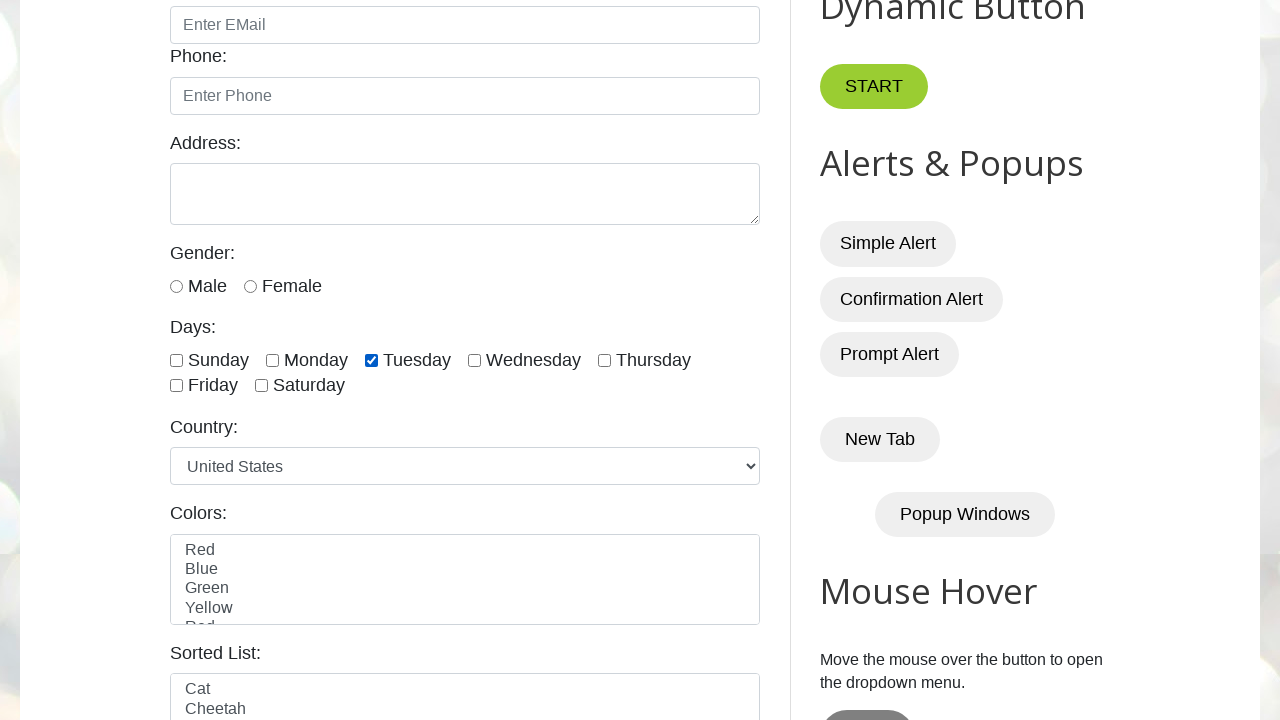